Tests Python.org search functionality by entering a search query and submitting the form

Starting URL: http://www.python.org

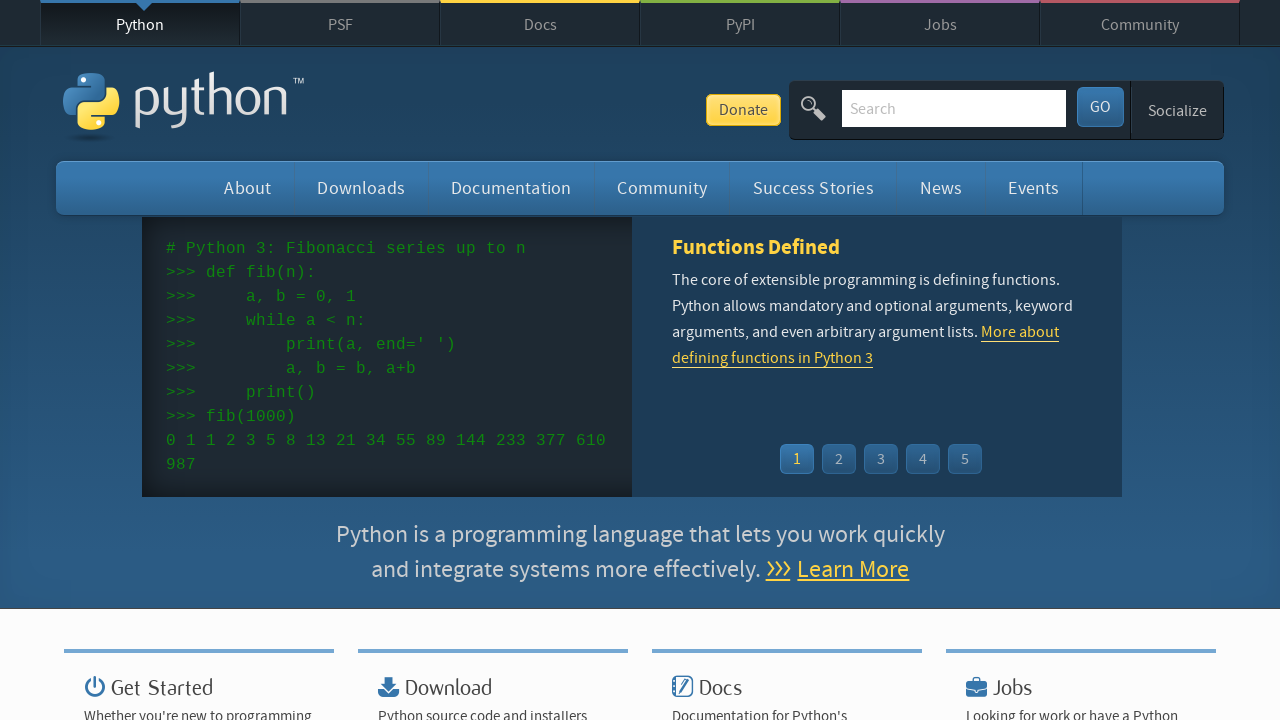

Cleared the search box on input[name='q']
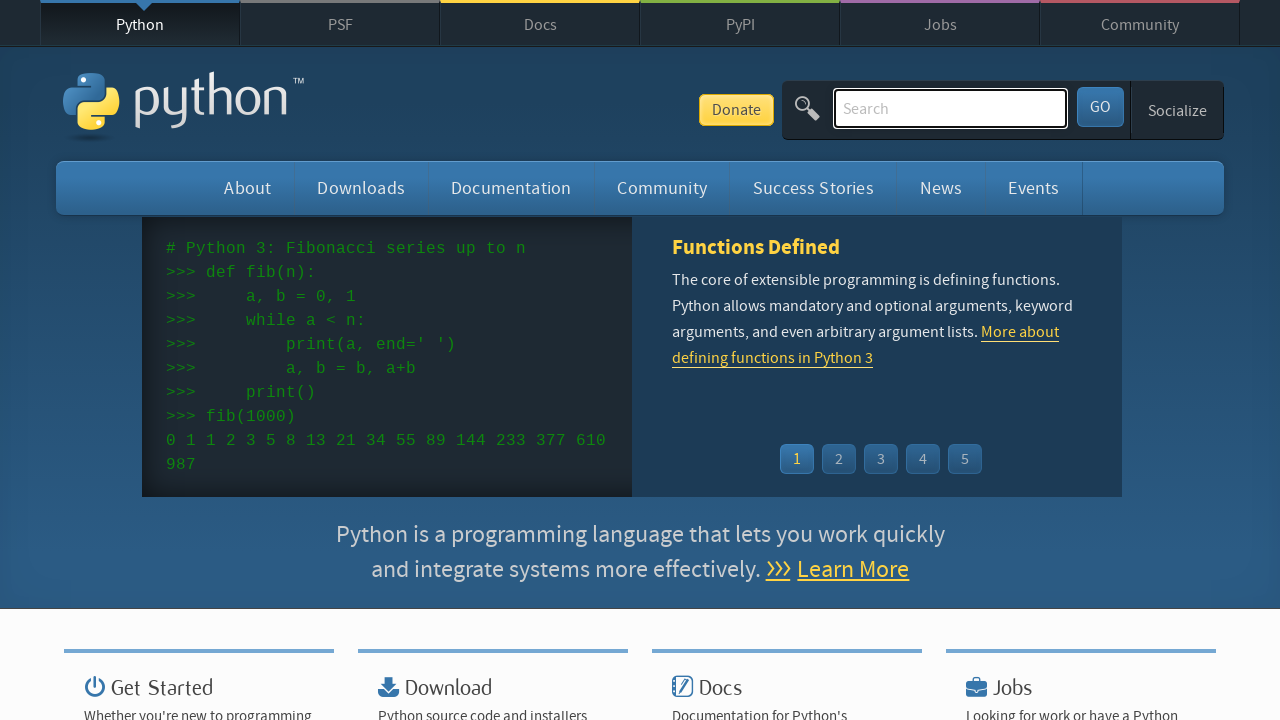

Filled search box with 'pycon' on input[name='q']
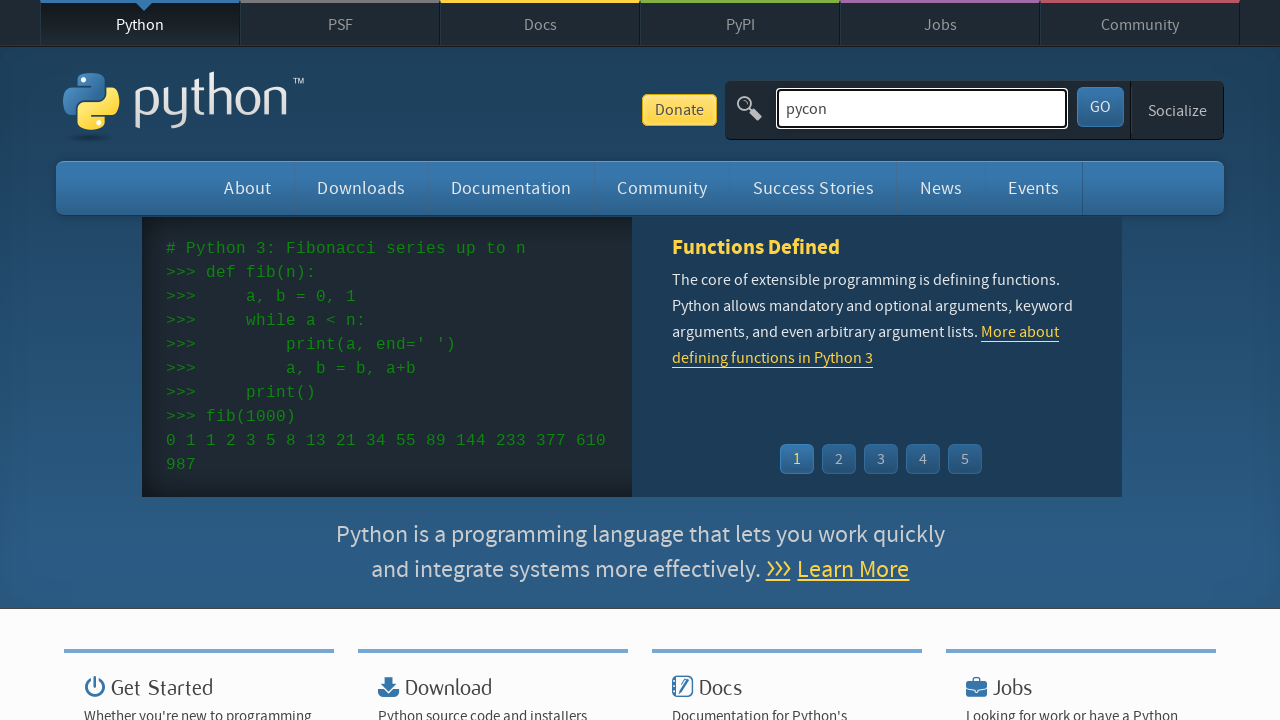

Pressed Enter to submit the search query on input[name='q']
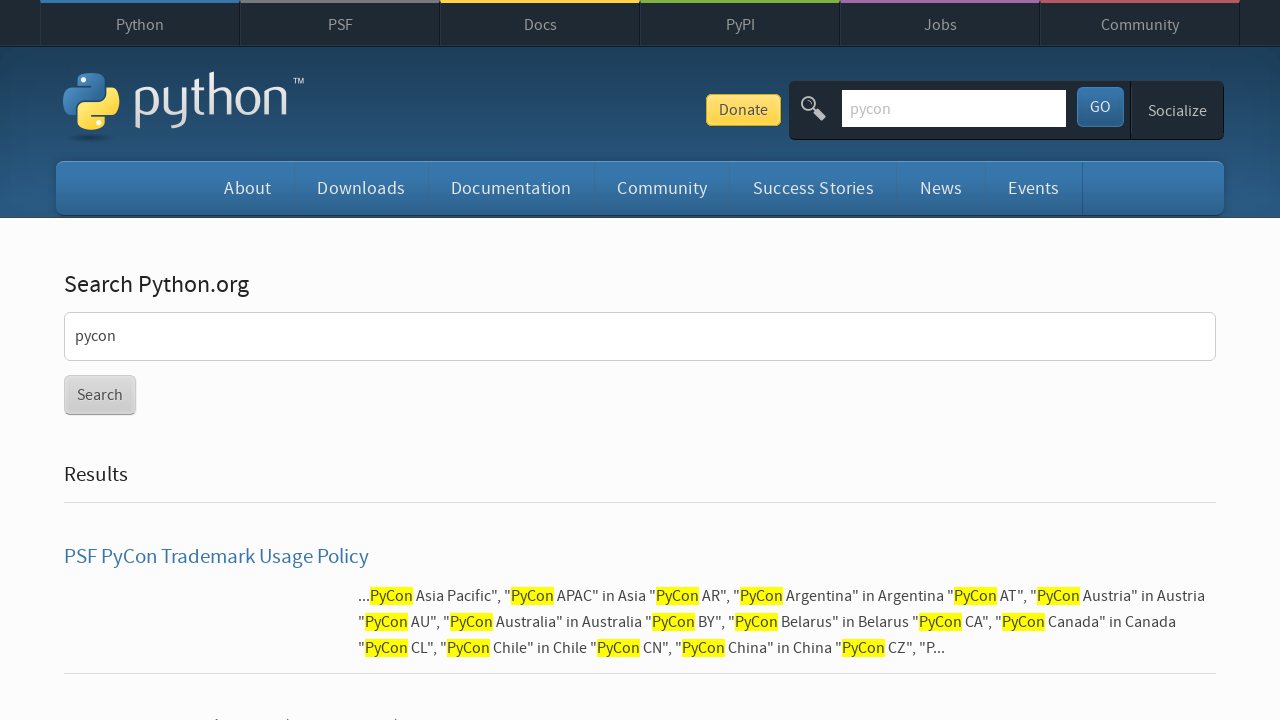

Search results page loaded (networkidle)
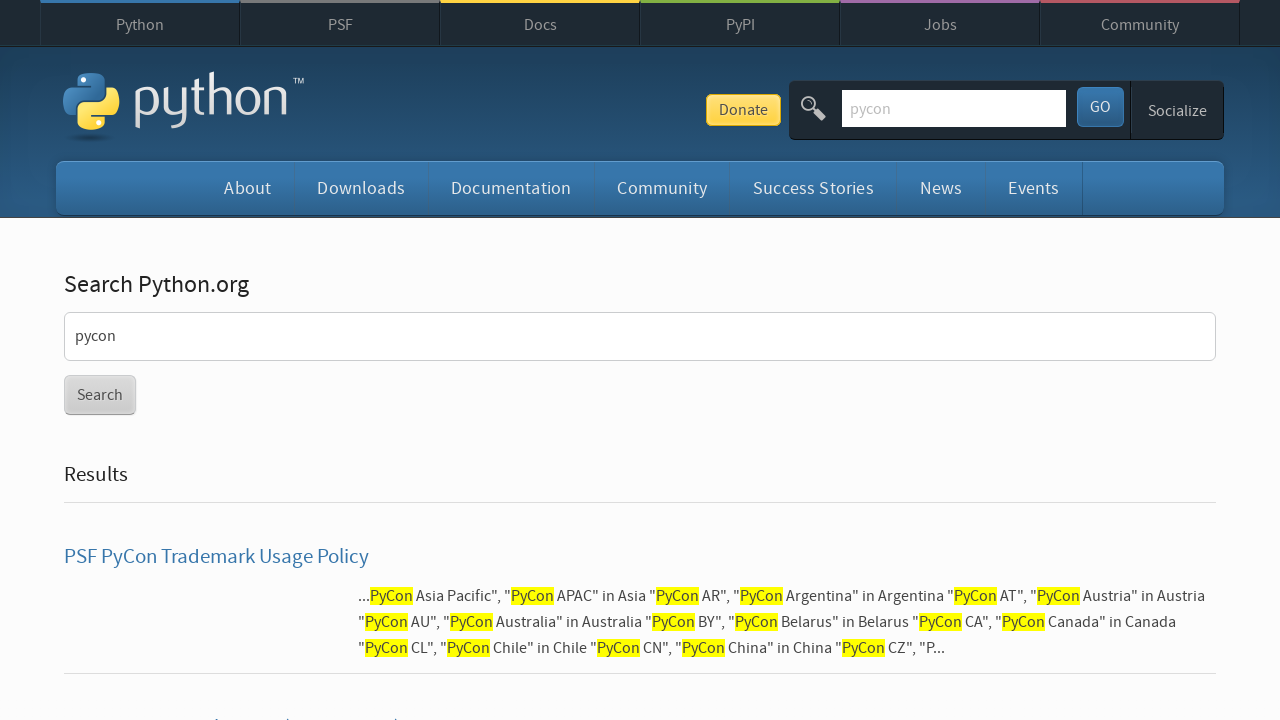

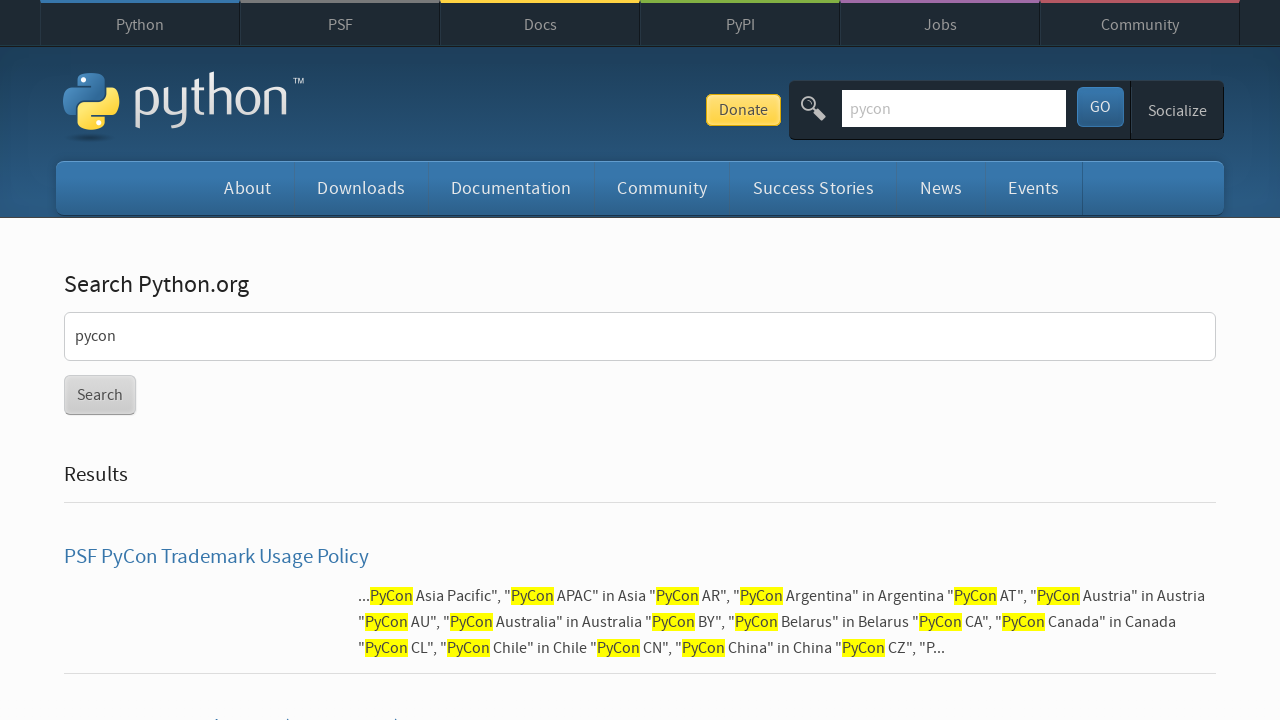